Tests page scrolling functionality by scrolling down to the bottom of the page and then back up to the top

Starting URL: https://testautomationpractice.blogspot.com/

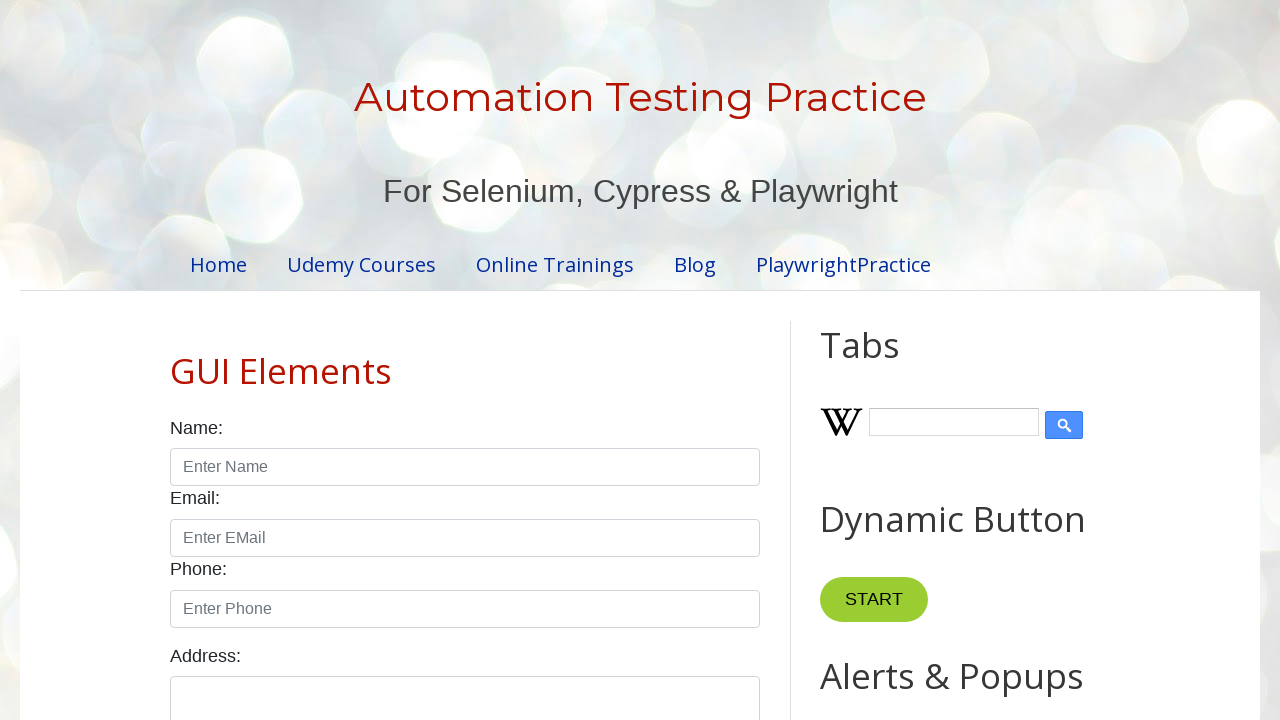

Scrolled down to the bottom of the page
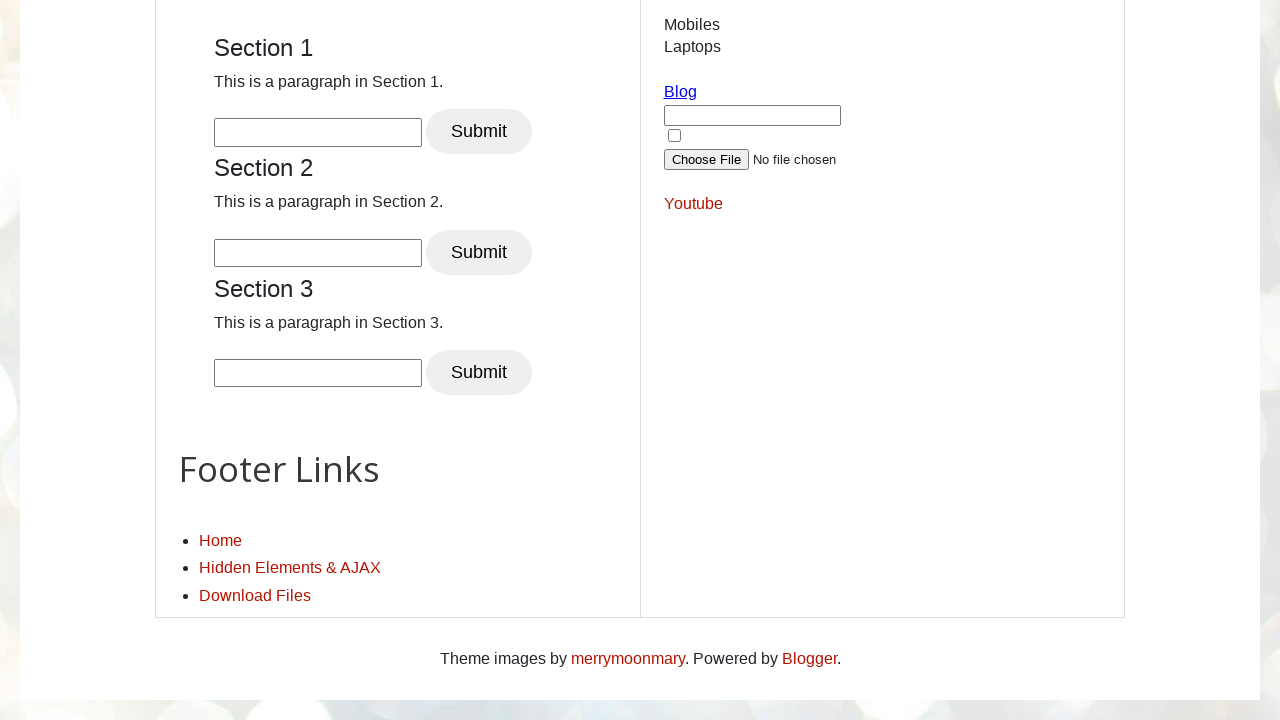

Waited 4 seconds for scroll effect to be visible
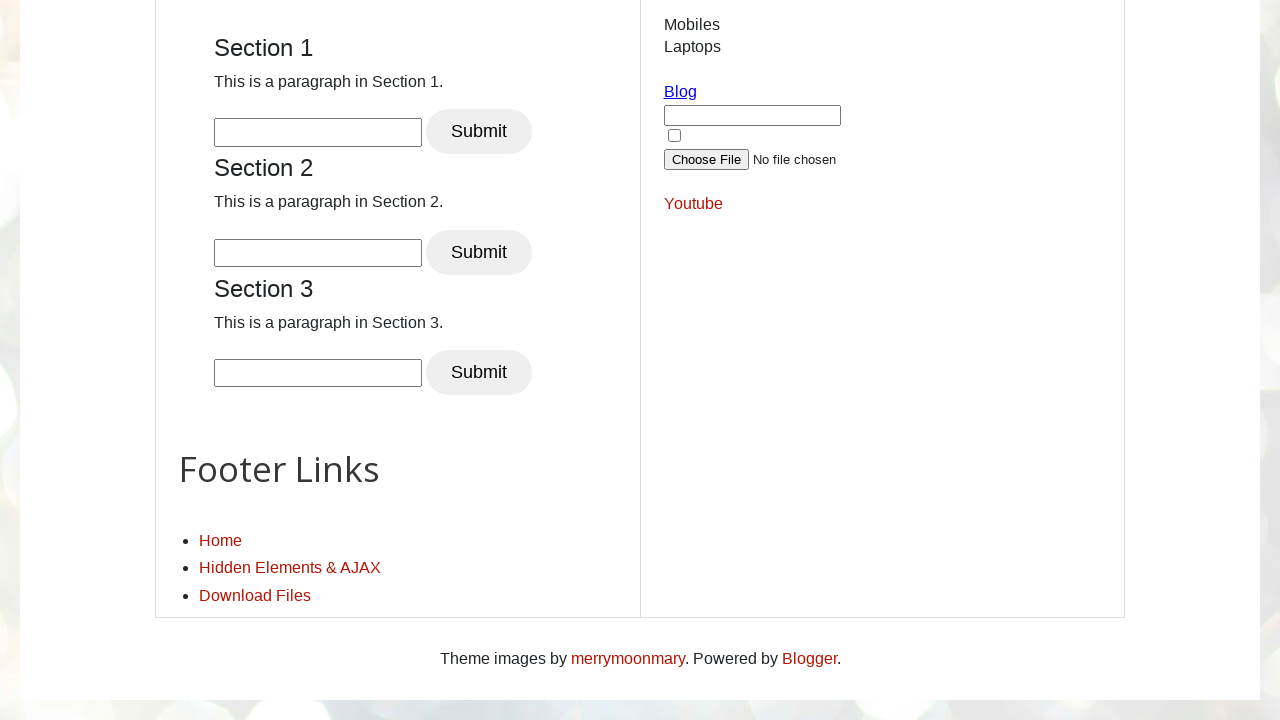

Scrolled back up to the top of the page
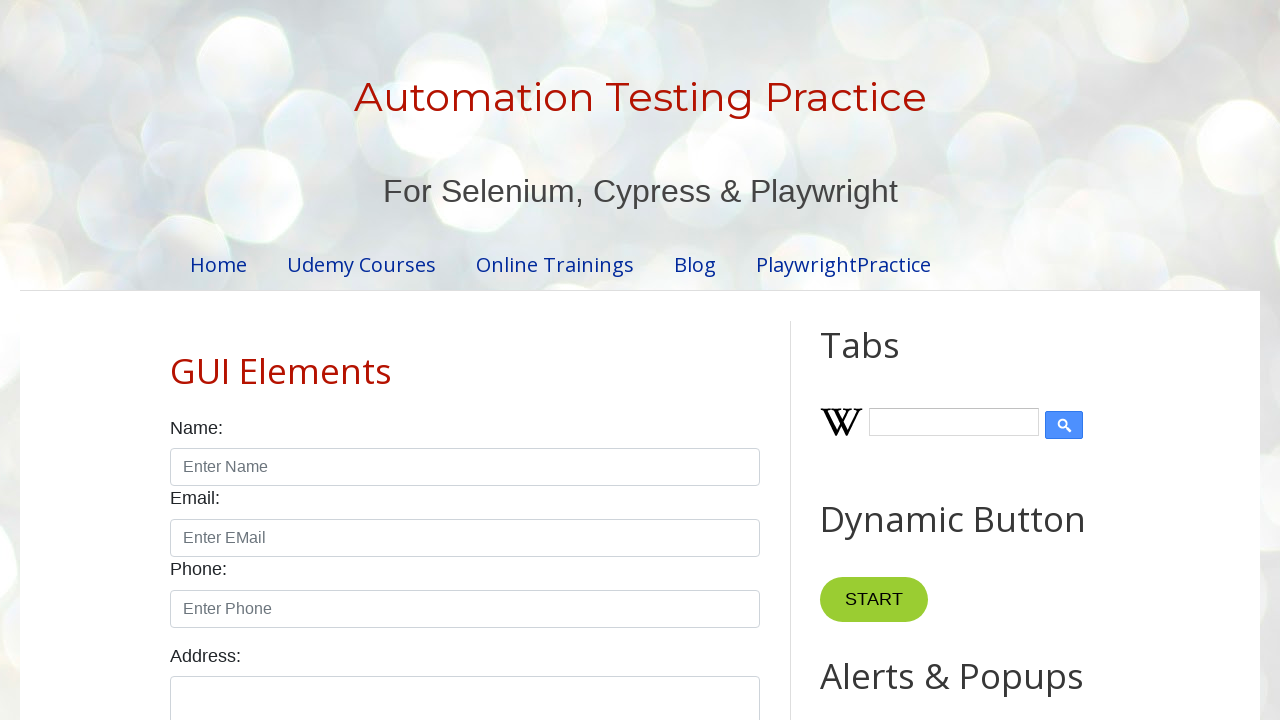

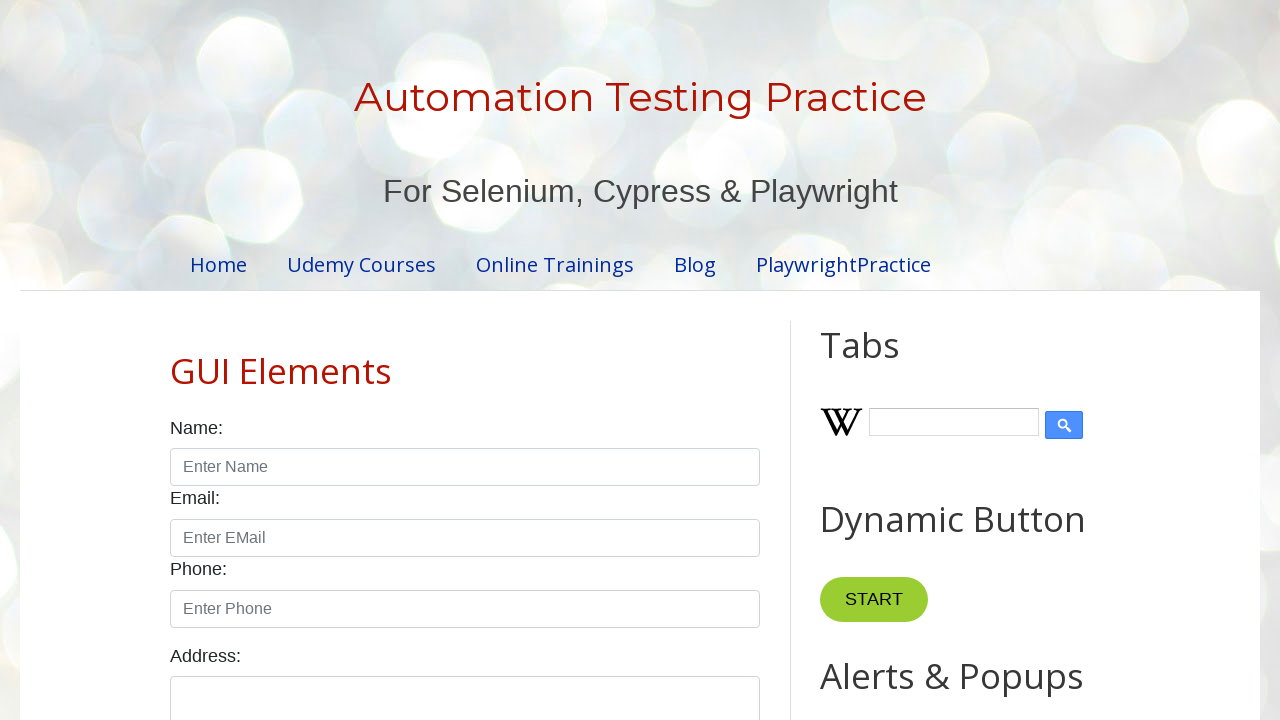